Tests a registration form by filling in personal information fields (first name, last name, email, phone, address) and submitting the form, then verifies the success message is displayed.

Starting URL: http://suninjuly.github.io/registration1.html

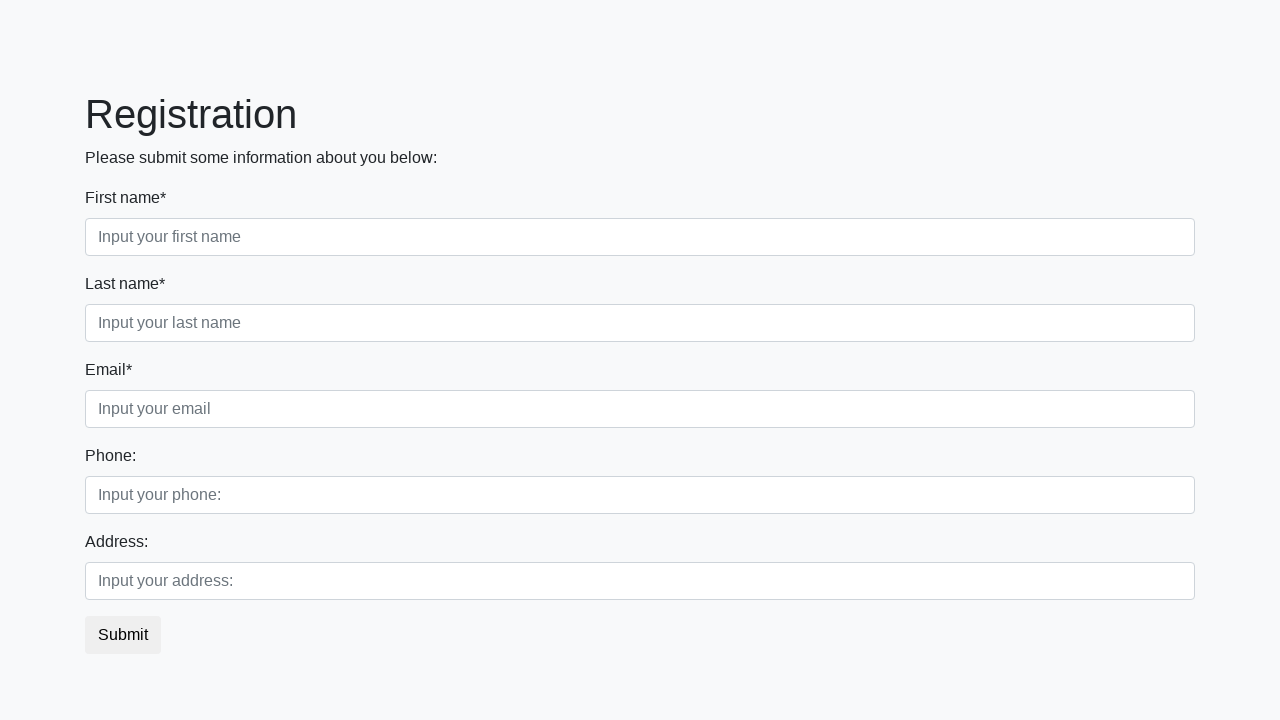

Filled first name field with 'Jennifer' on input[placeholder='Input your first name']
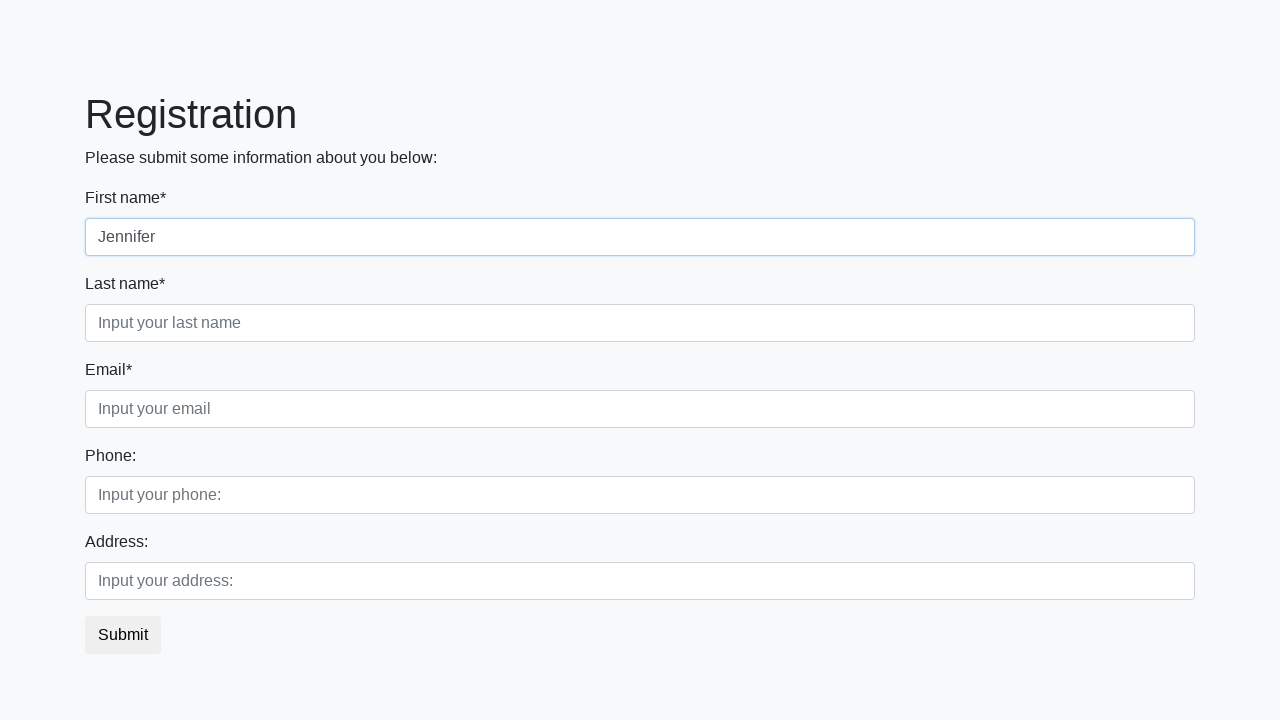

Filled last name field with 'Morrison' on input[placeholder='Input your last name']
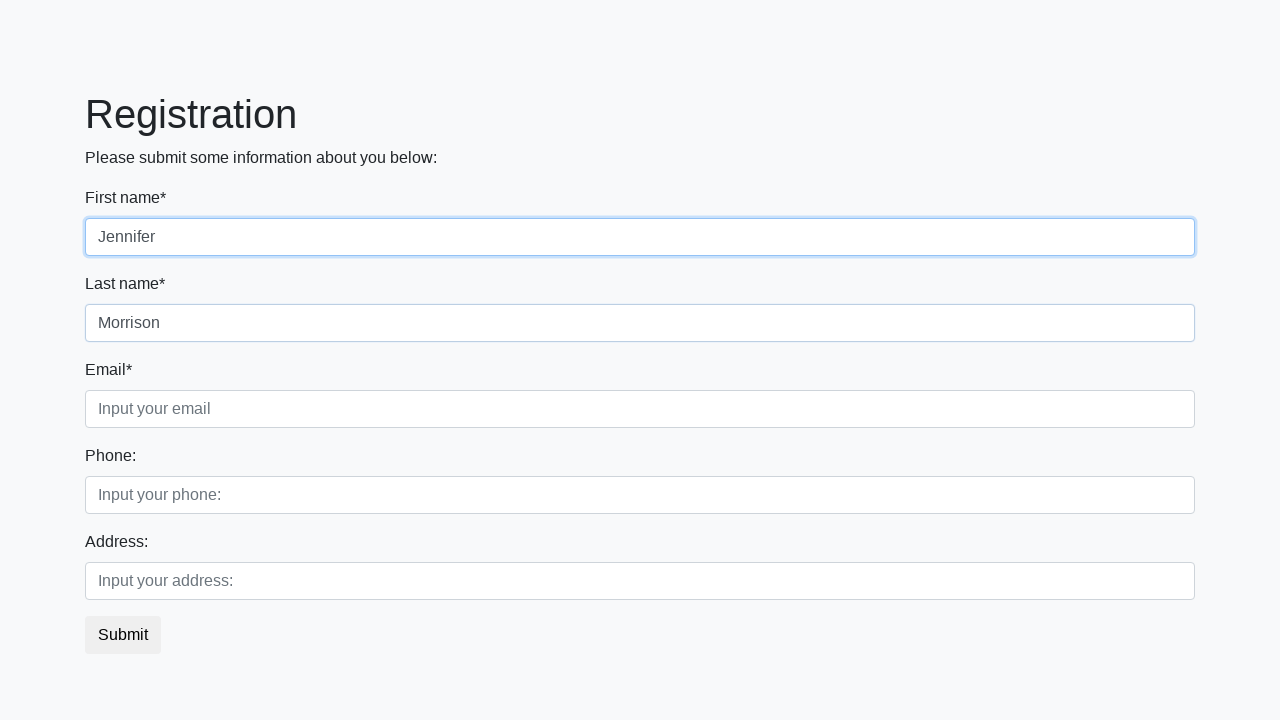

Filled email field with 'jennifer.morrison@example.com' on input[placeholder='Input your email']
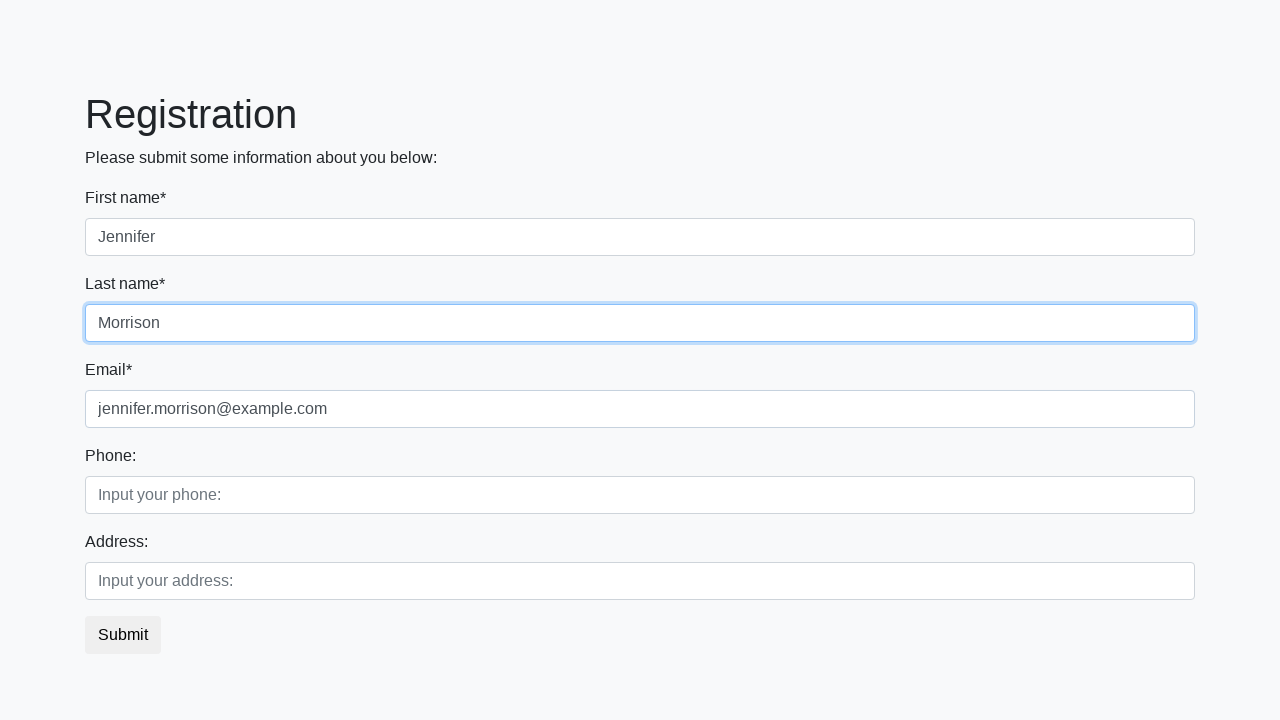

Filled phone field with '+1-555-847-3921' on input[placeholder='Input your phone:']
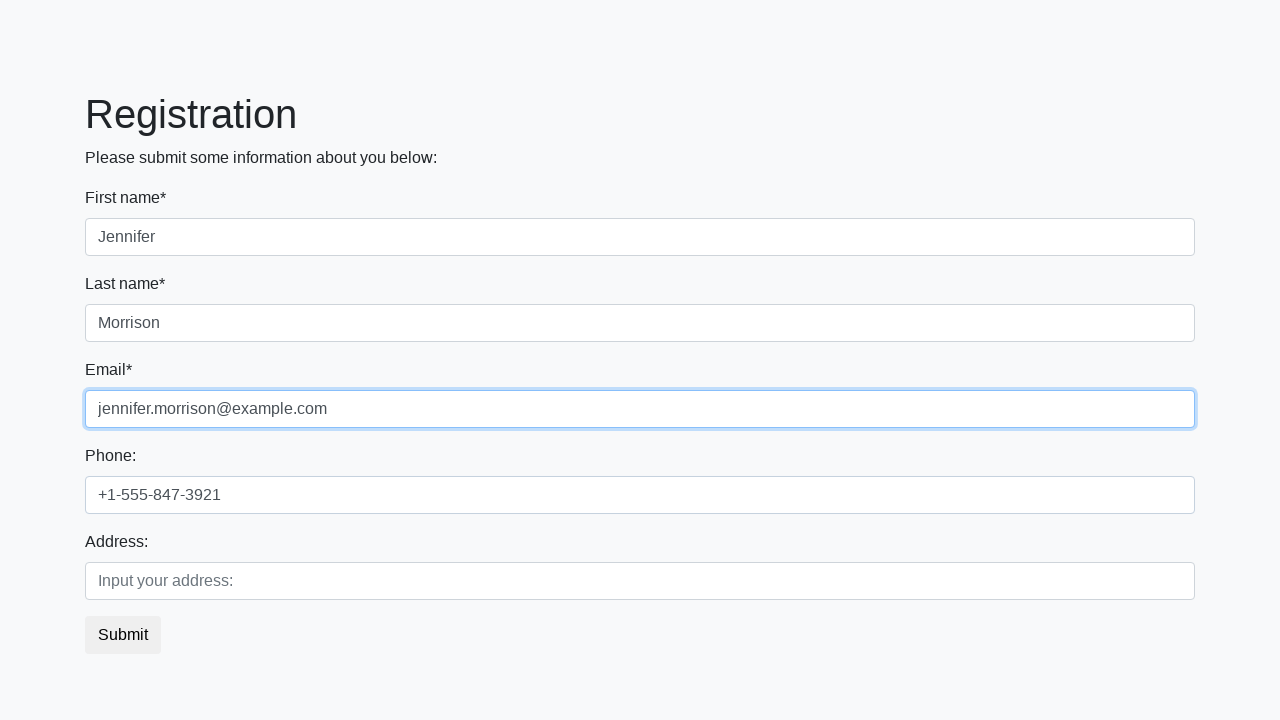

Filled address field with '742 Evergreen Terrace, Springfield' on input[placeholder='Input your address:']
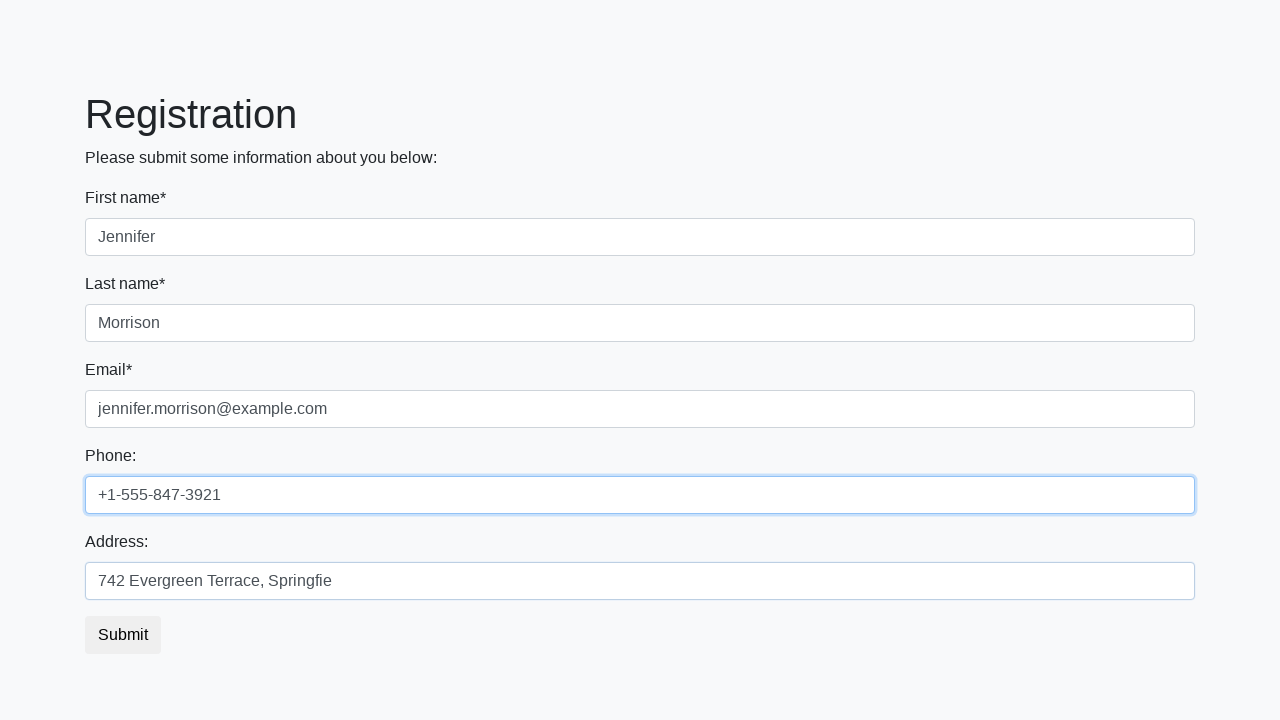

Clicked submit button to register at (123, 635) on xpath=//*[@type='submit']
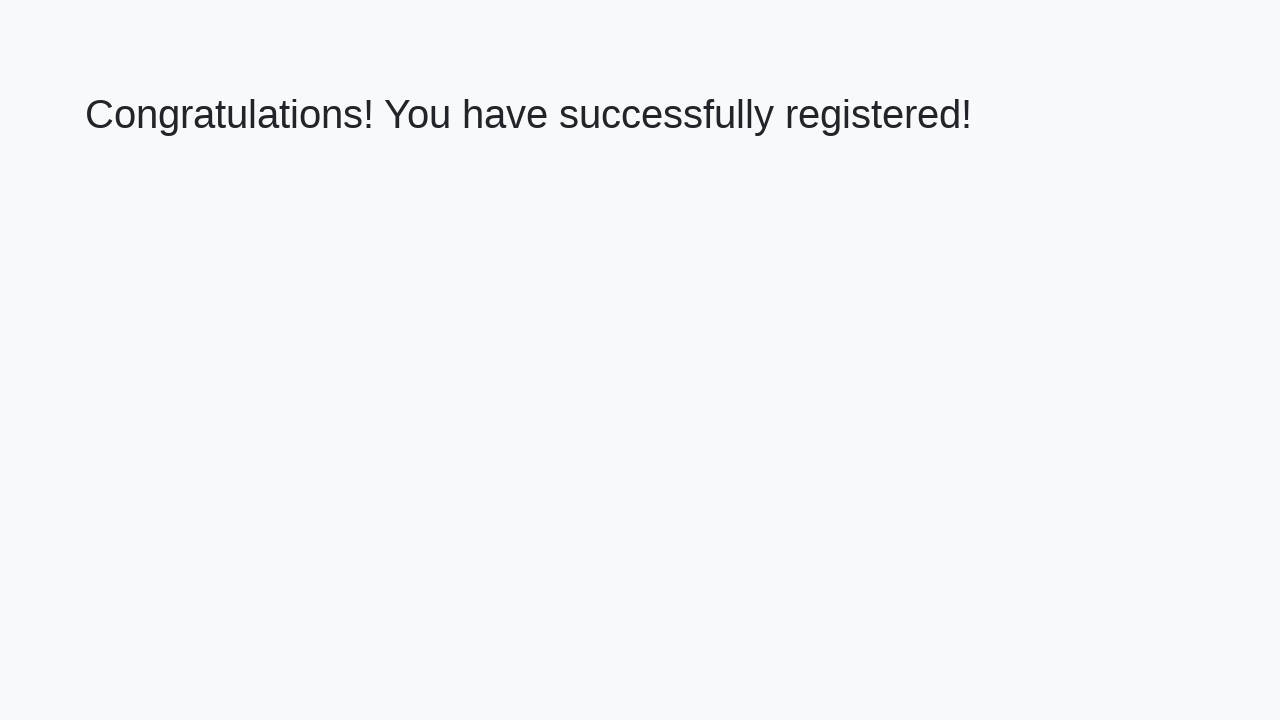

Success message heading appeared
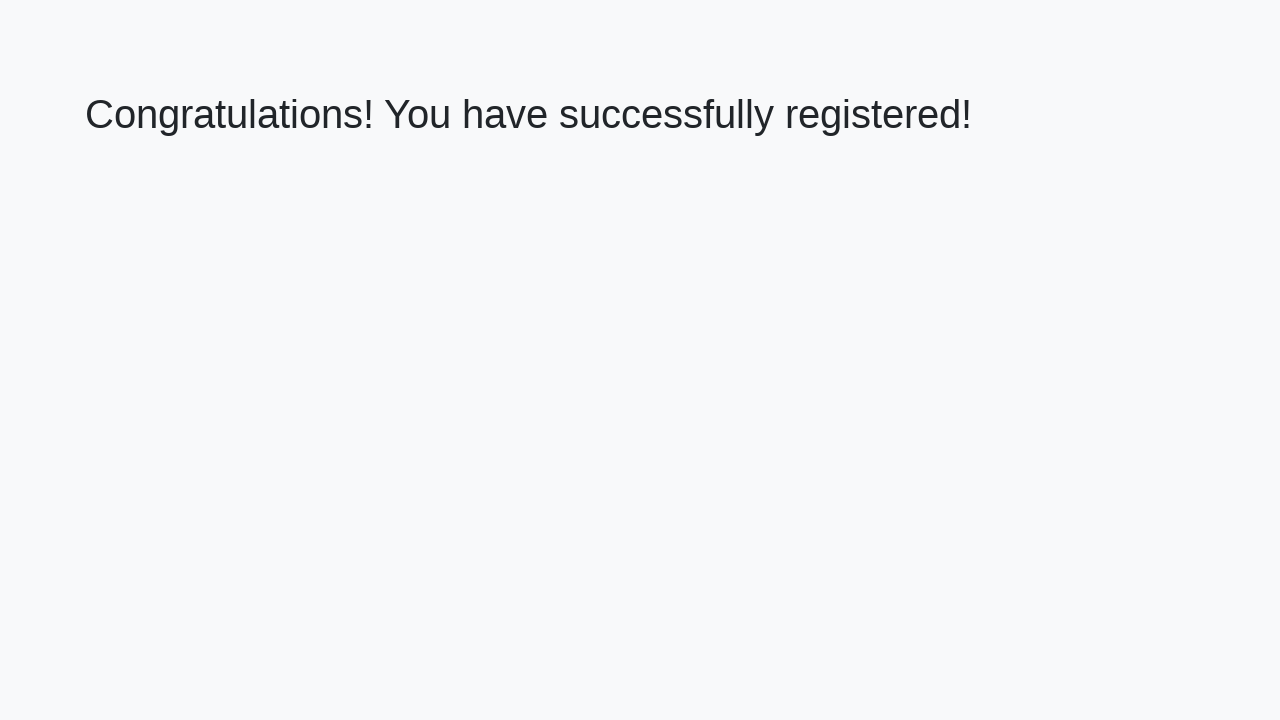

Retrieved success message text
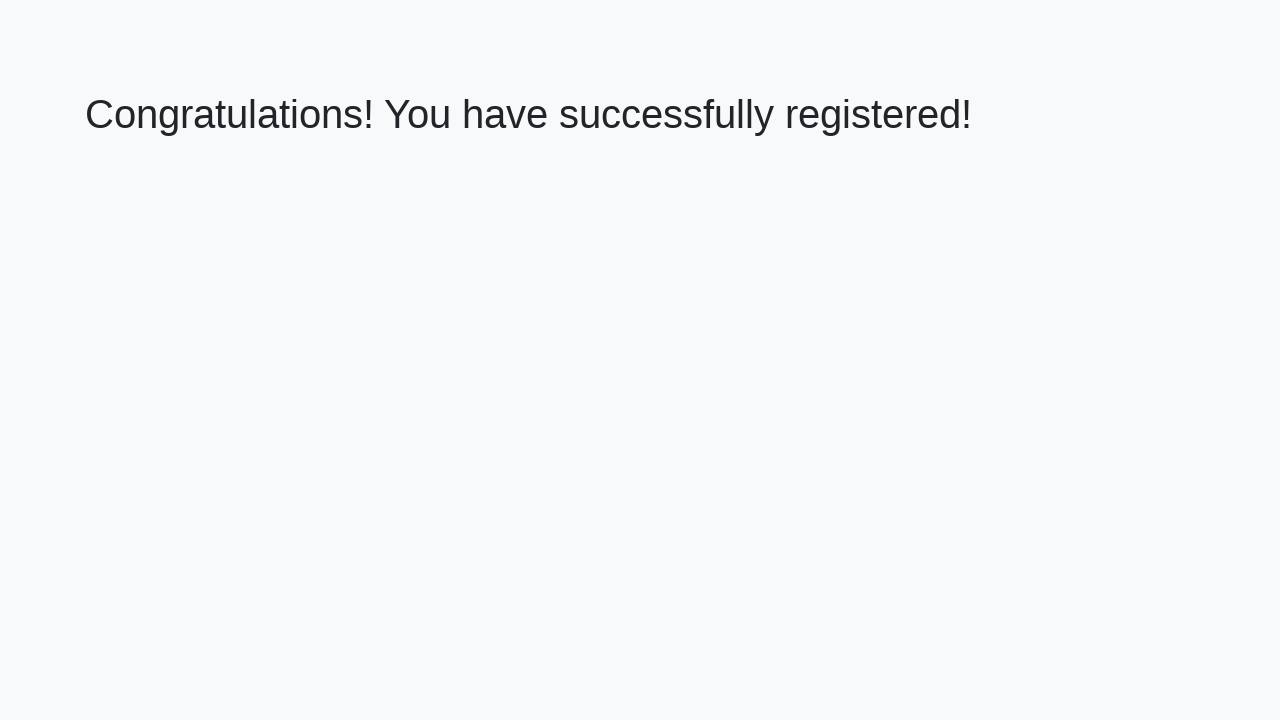

Verified success message: 'Congratulations! You have successfully registered!'
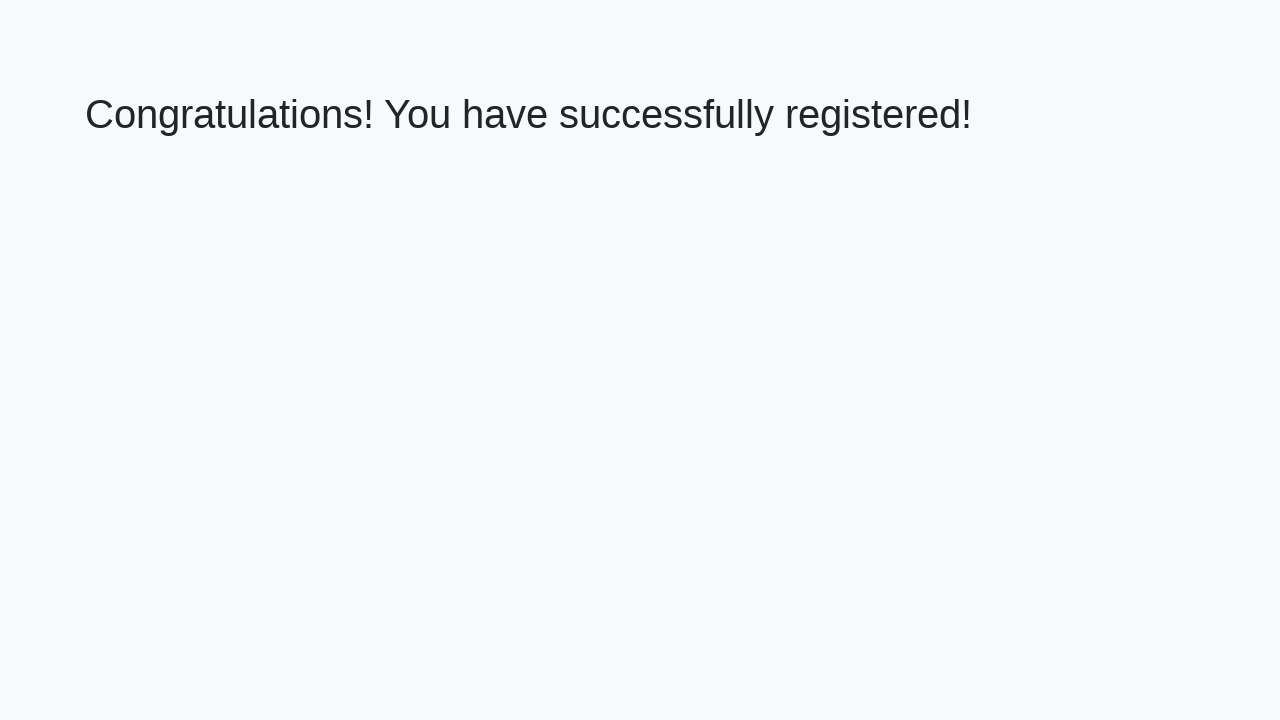

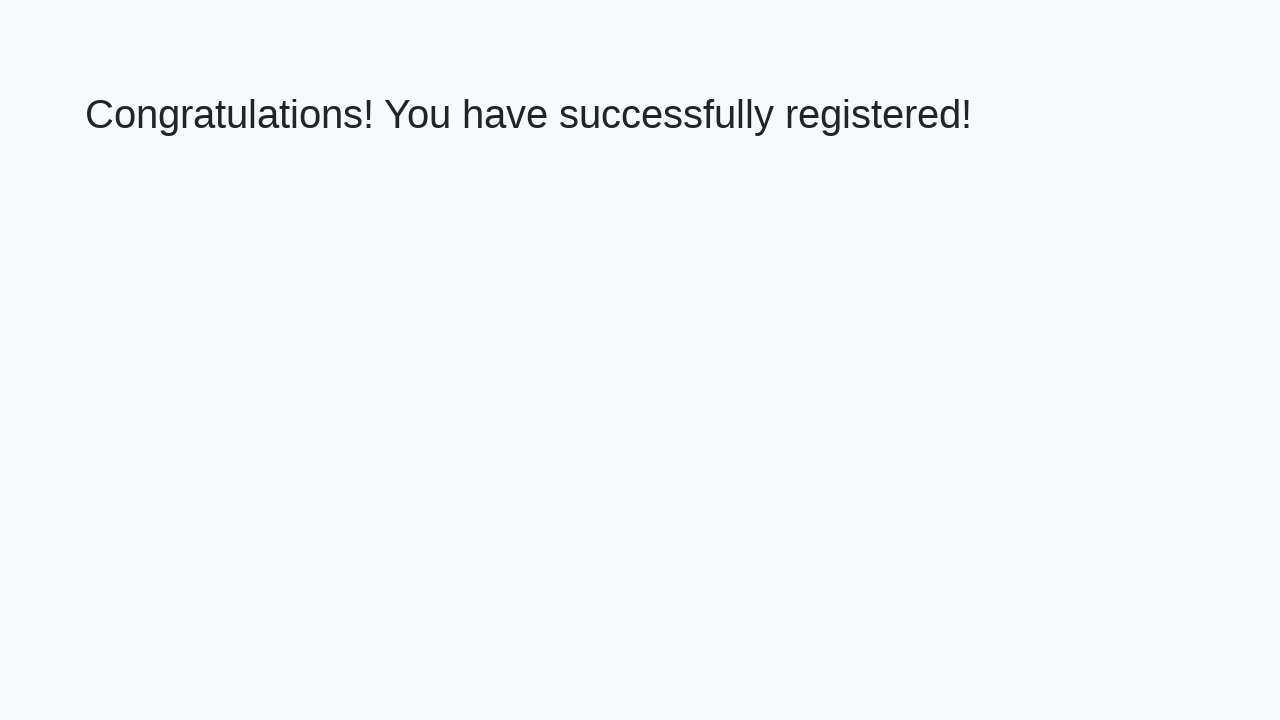